Tests closing a modal advertisement popup by clicking the Close button in the modal footer

Starting URL: http://the-internet.herokuapp.com/entry_ad

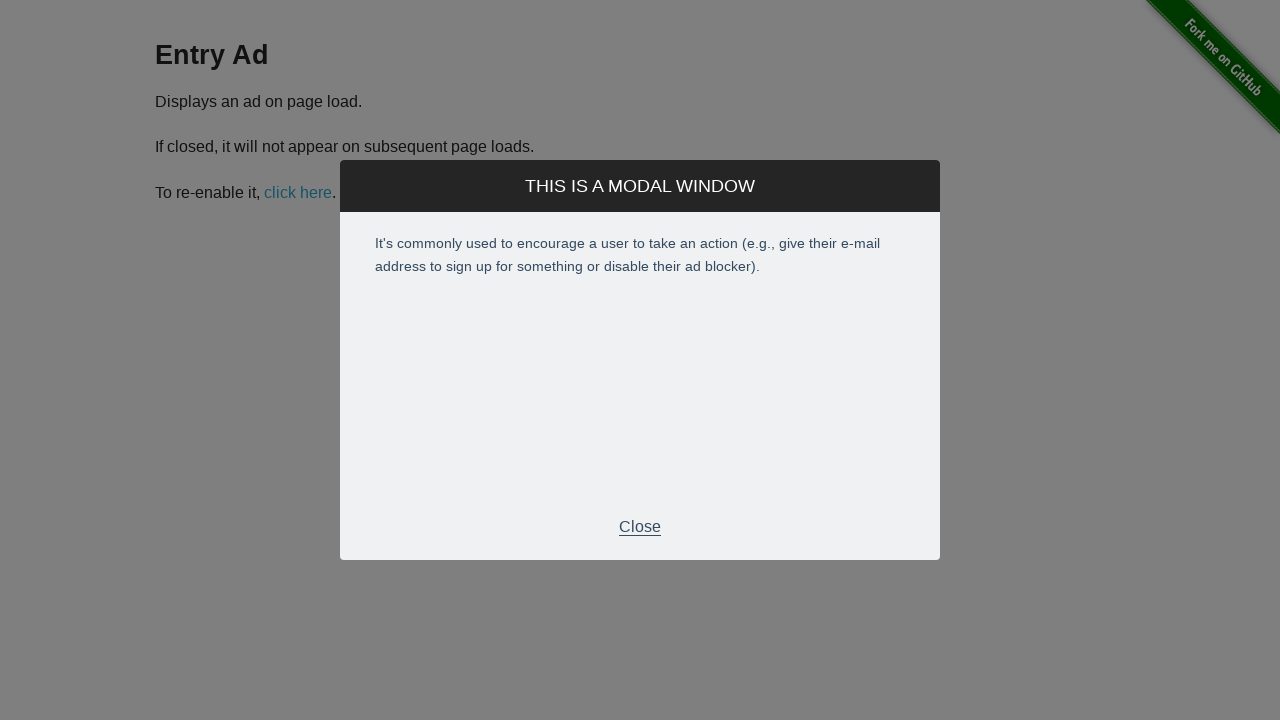

Modal footer appeared on the page
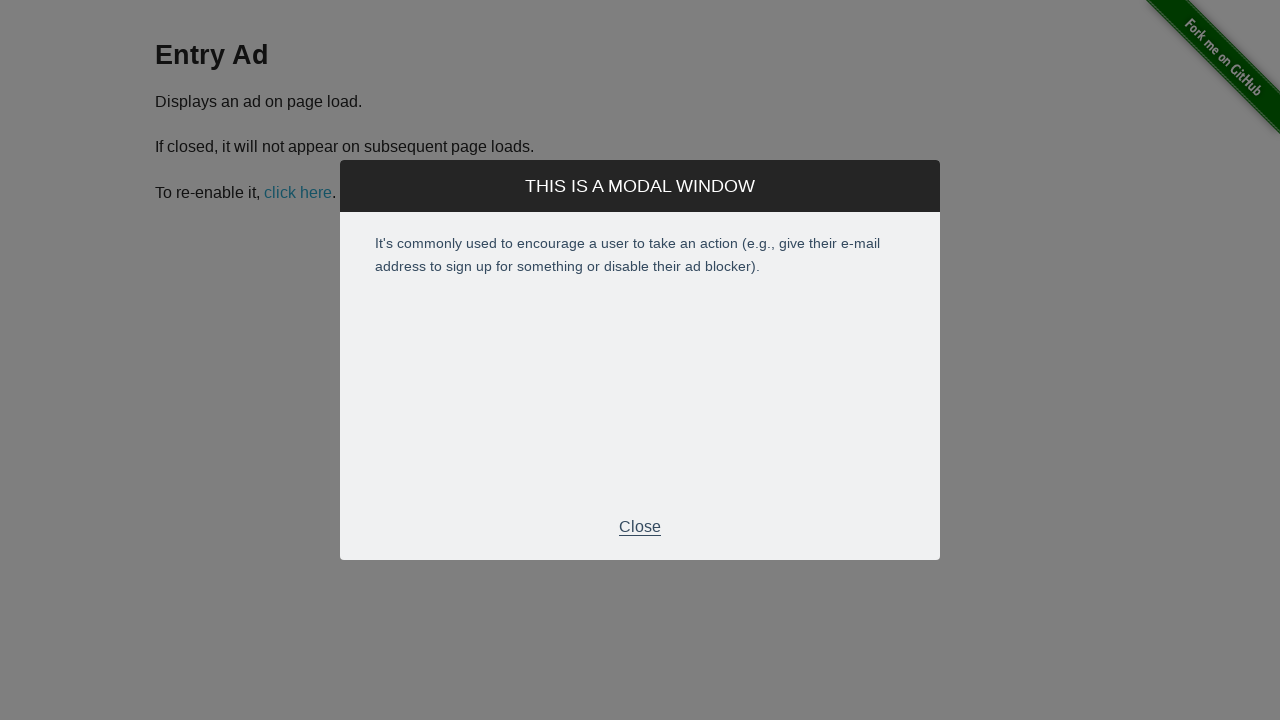

Clicked the Close button in the modal footer to dismiss the advertisement popup at (640, 527) on .modal-footer
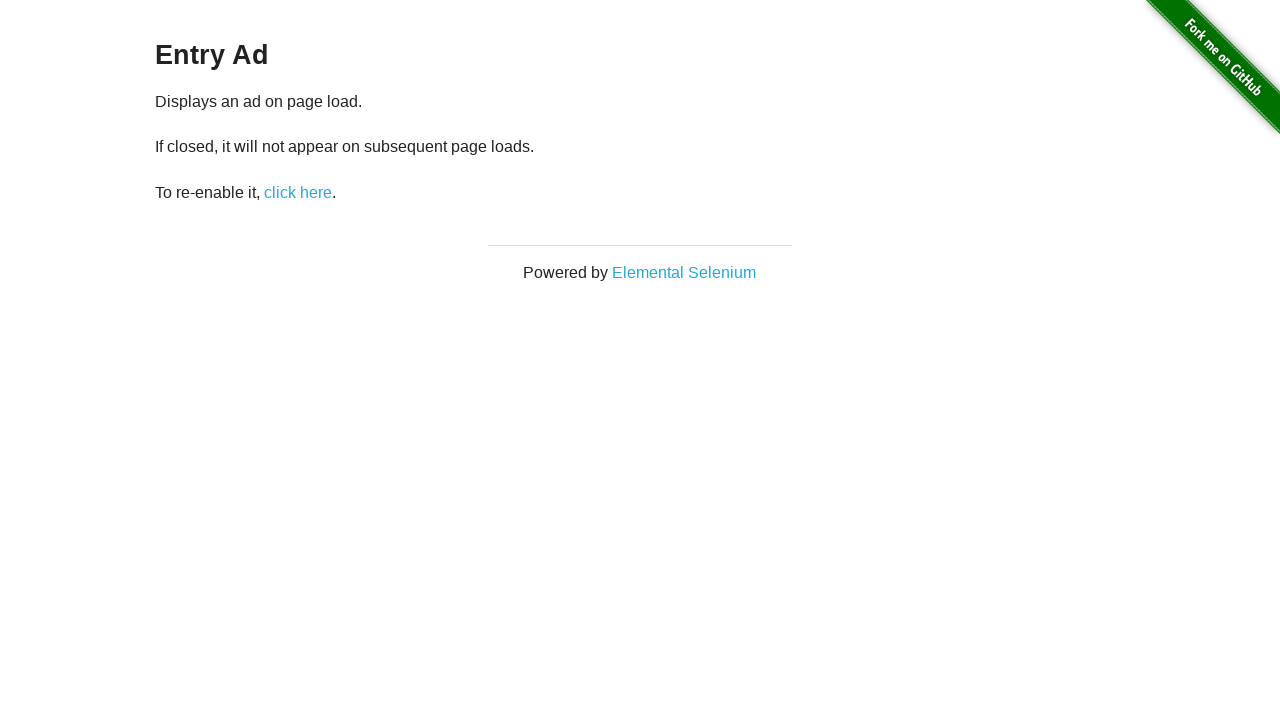

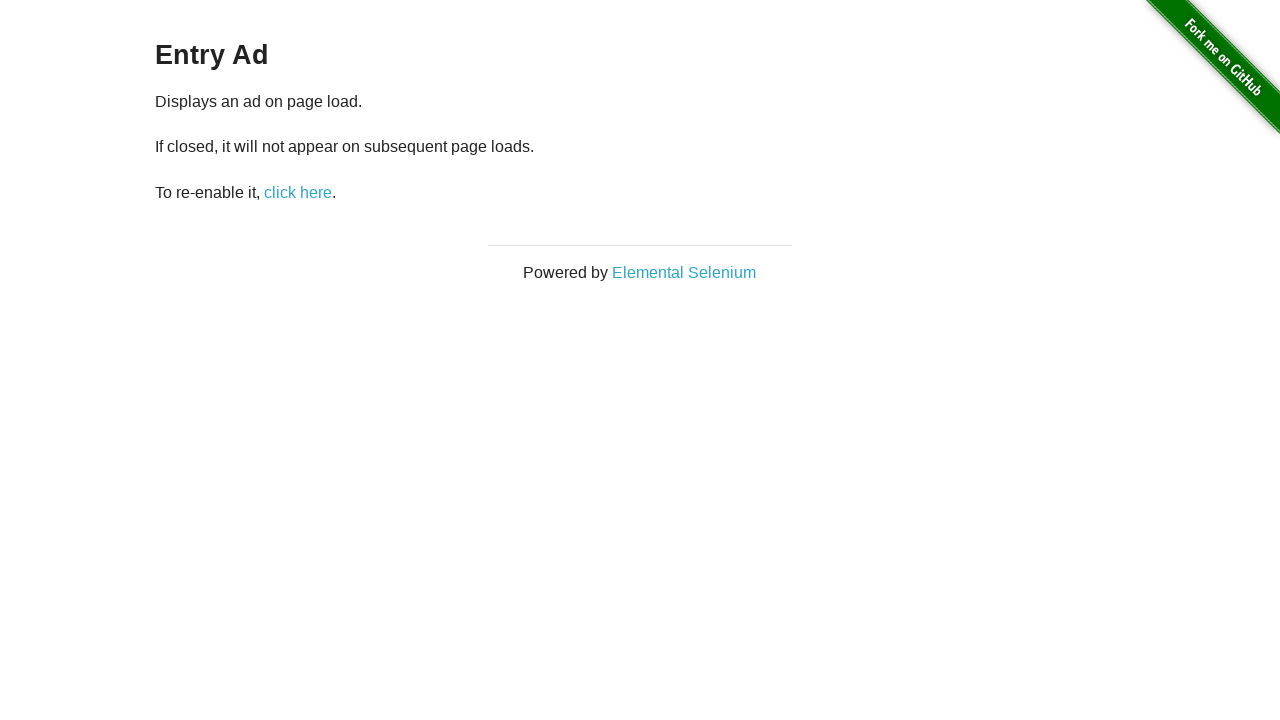